Navigates to the FreeCRM website and takes a screenshot of the page

Starting URL: https://classic.freecrm.com/

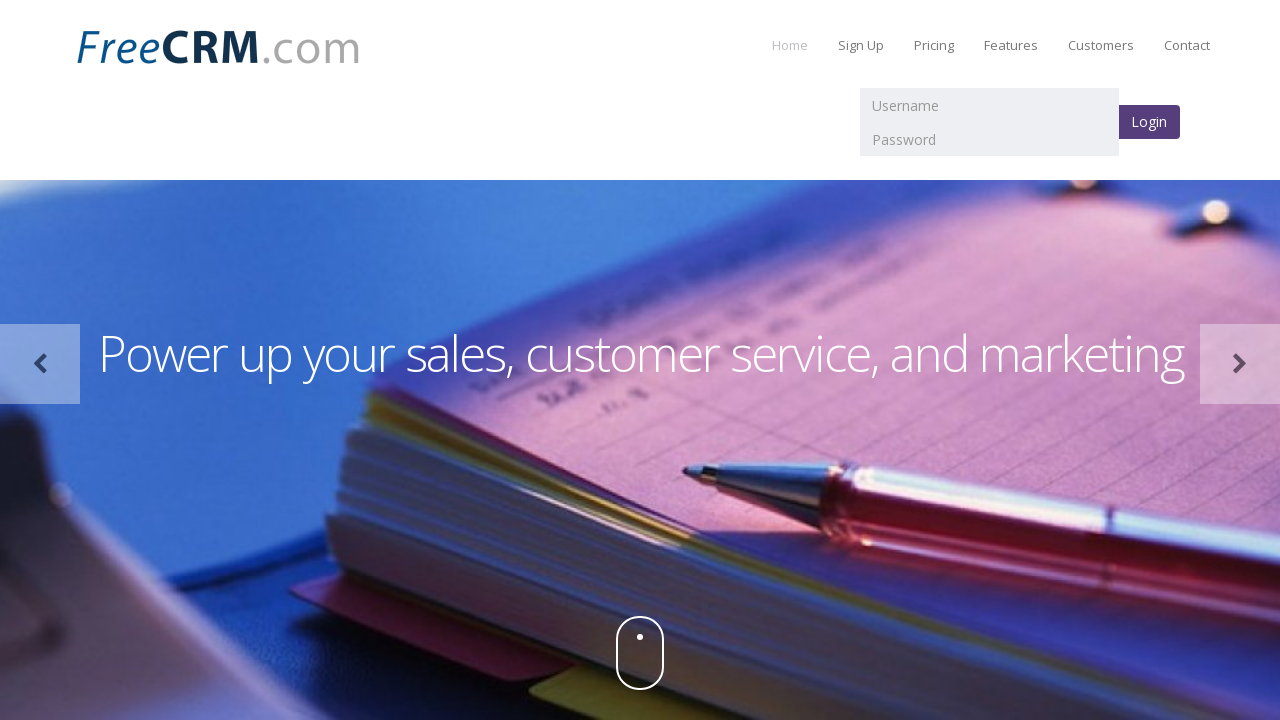

Waited for page to reach networkidle state
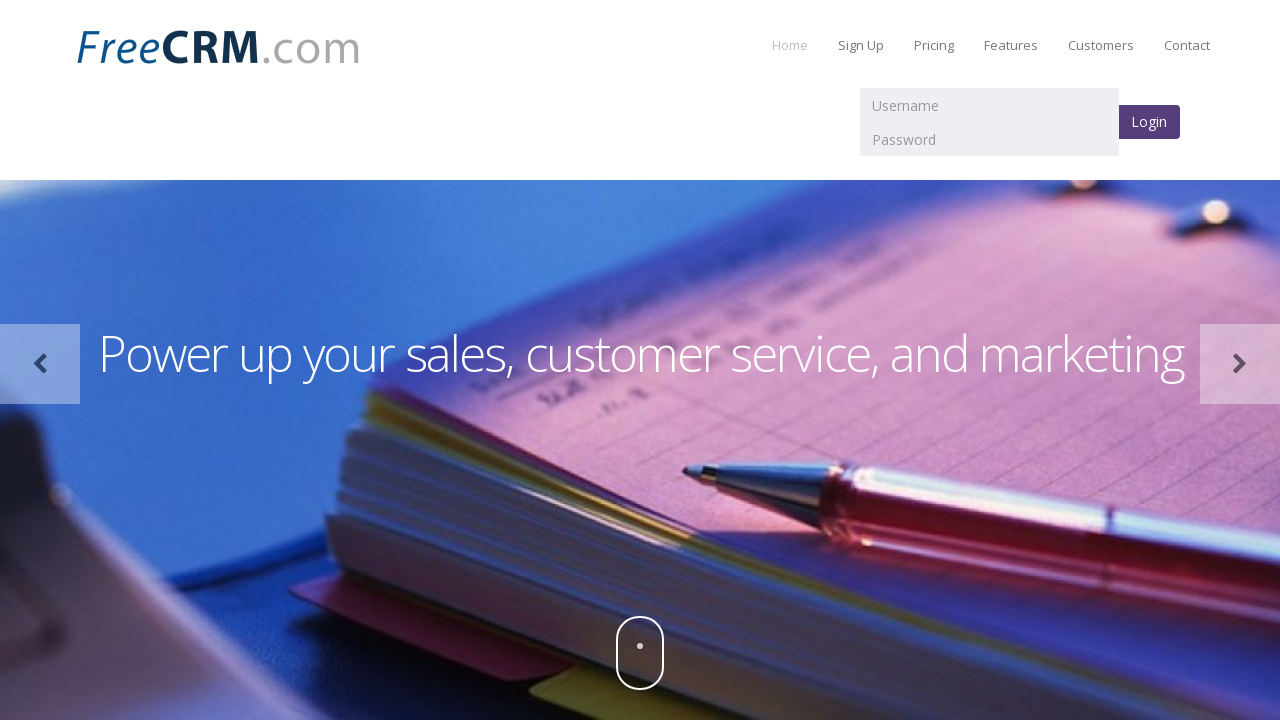

Took screenshot of FreeCRM homepage
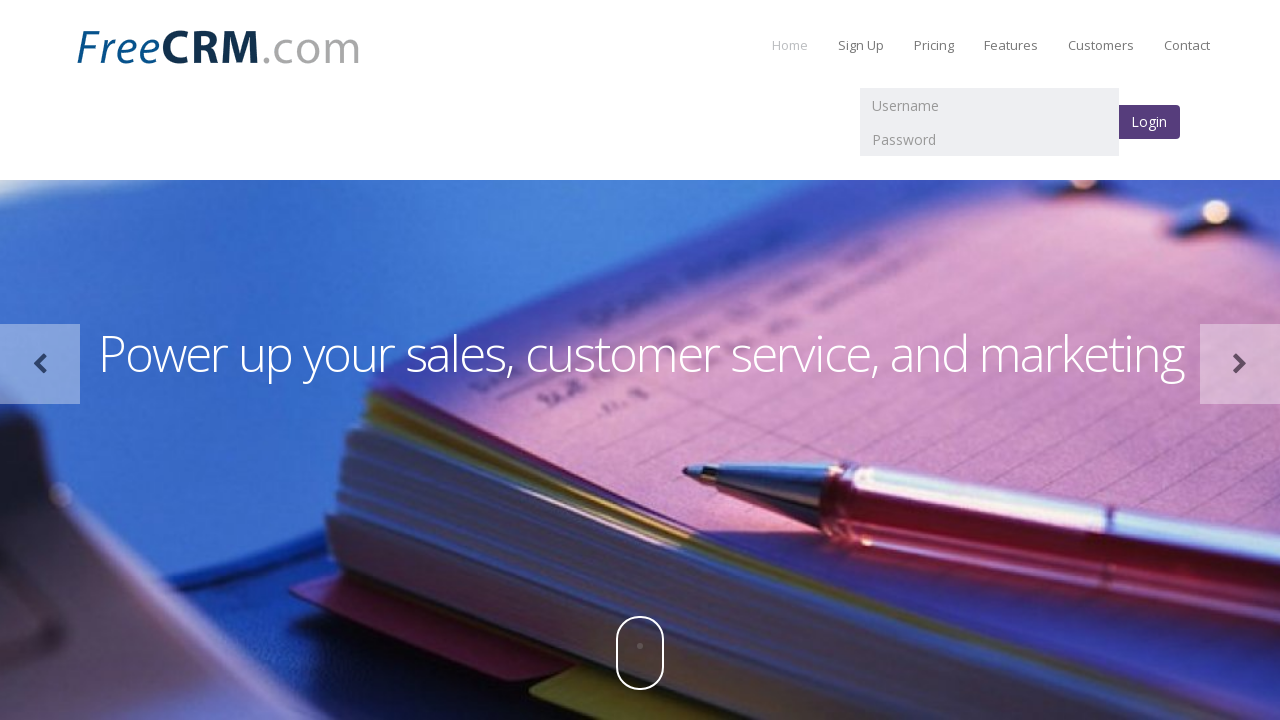

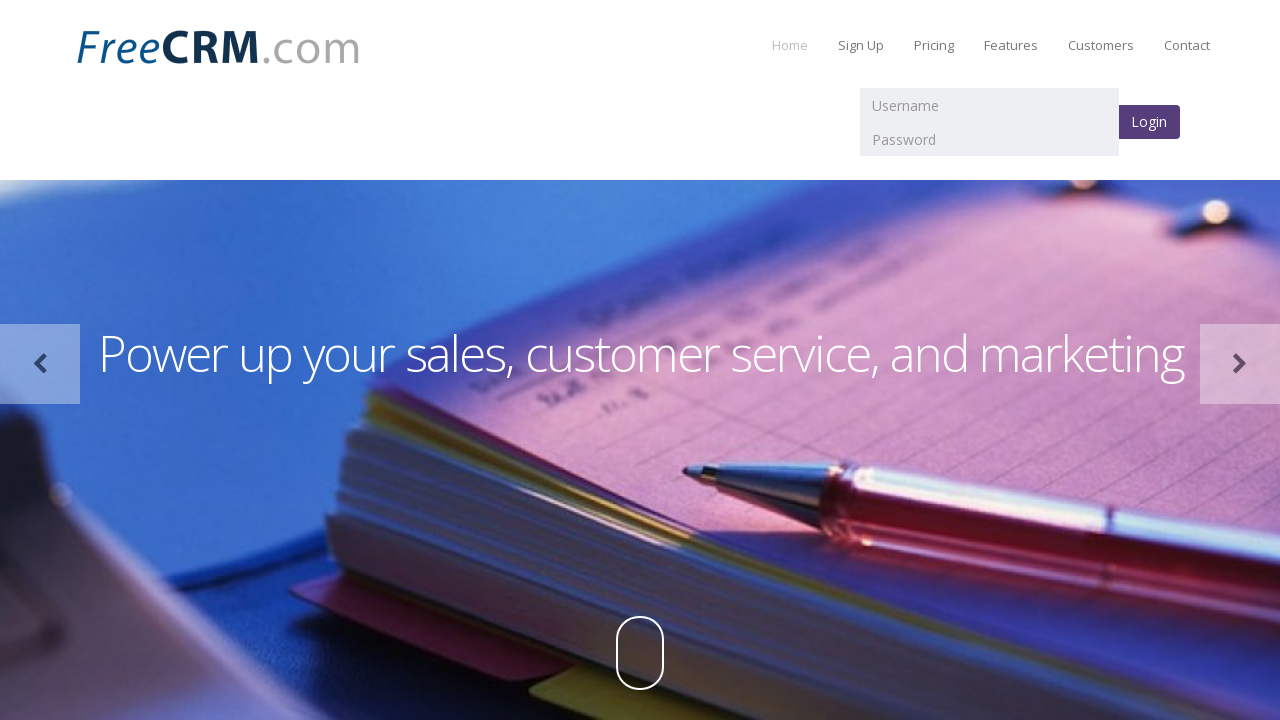